Tests browser window handling by clicking footer links that open in new windows, switching between parent and child windows, and closing child windows

Starting URL: https://www.orangehrm.com/en/30-day-free-trial

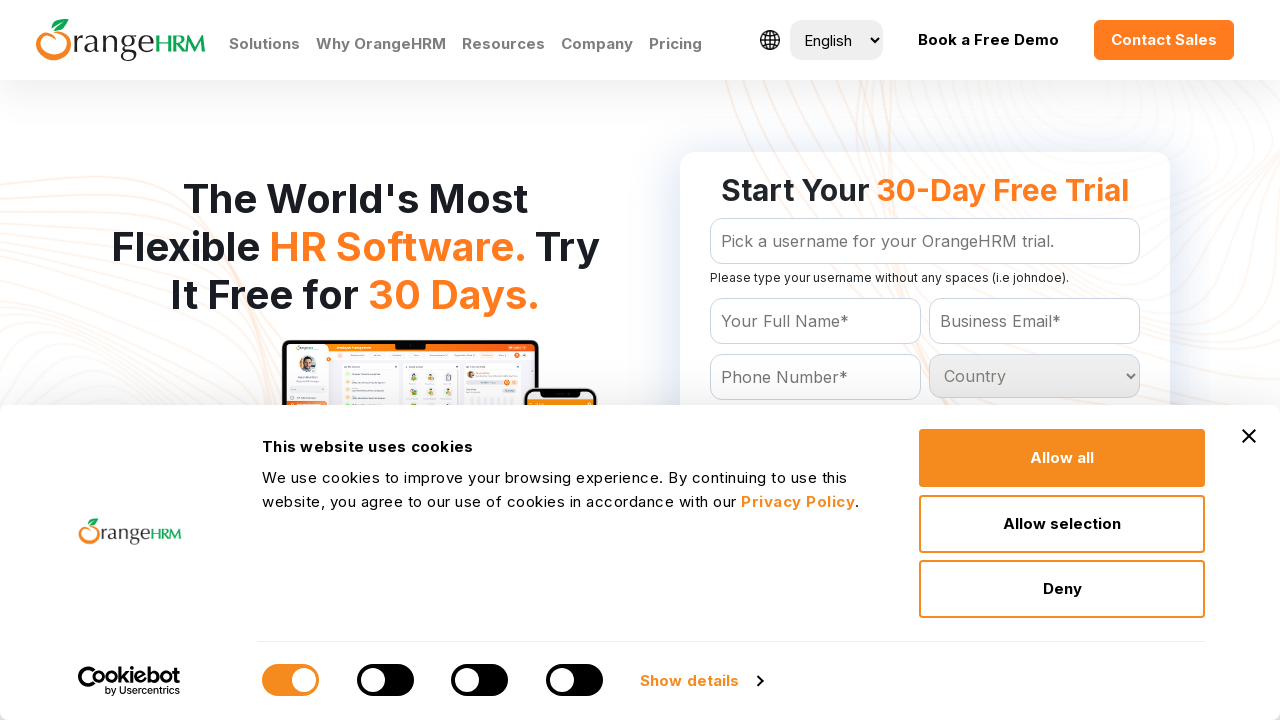

Clicked Press link in footer to open new window at (497, 361) on xpath=//footer//a[contains(text(),'Press')]
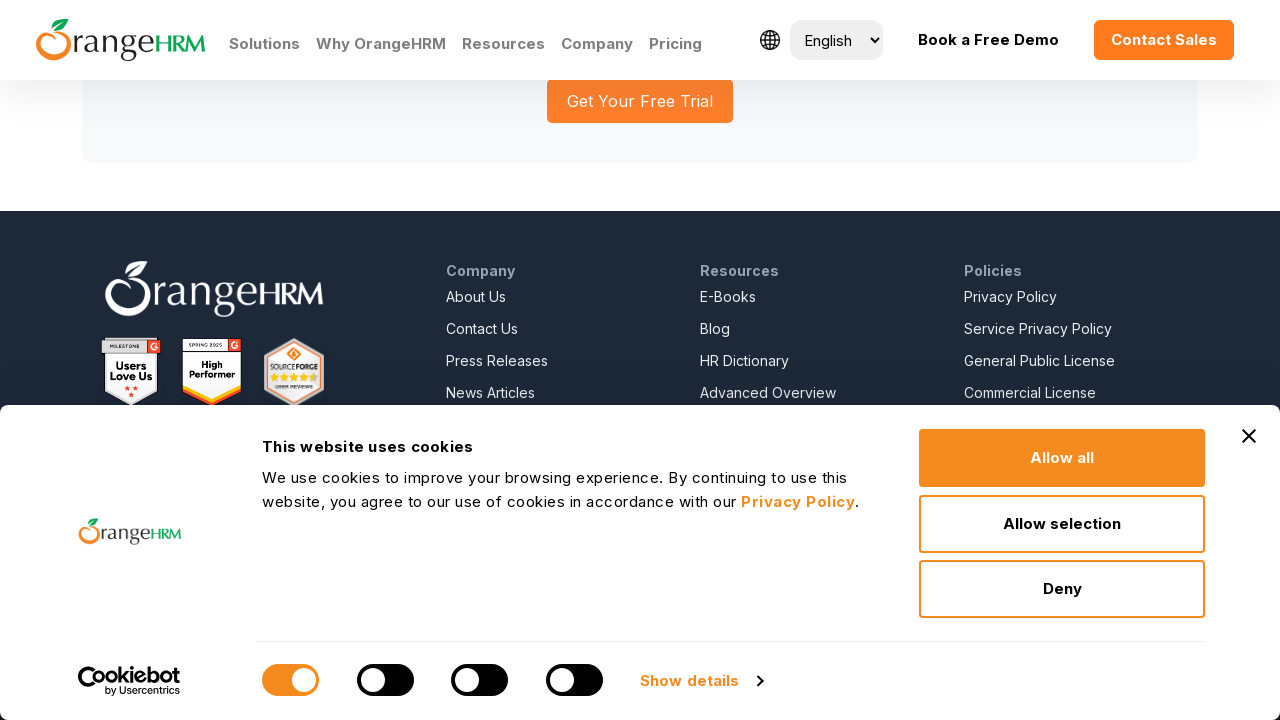

New page window opened and captured
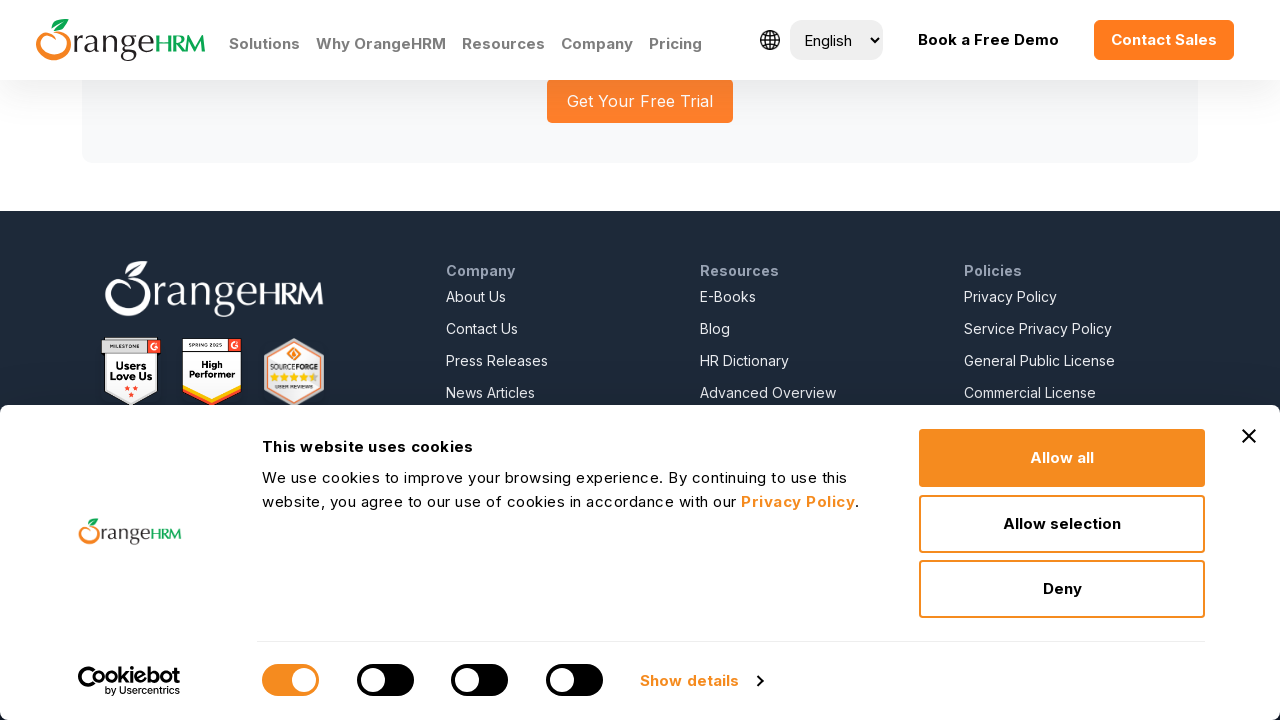

New page loaded successfully
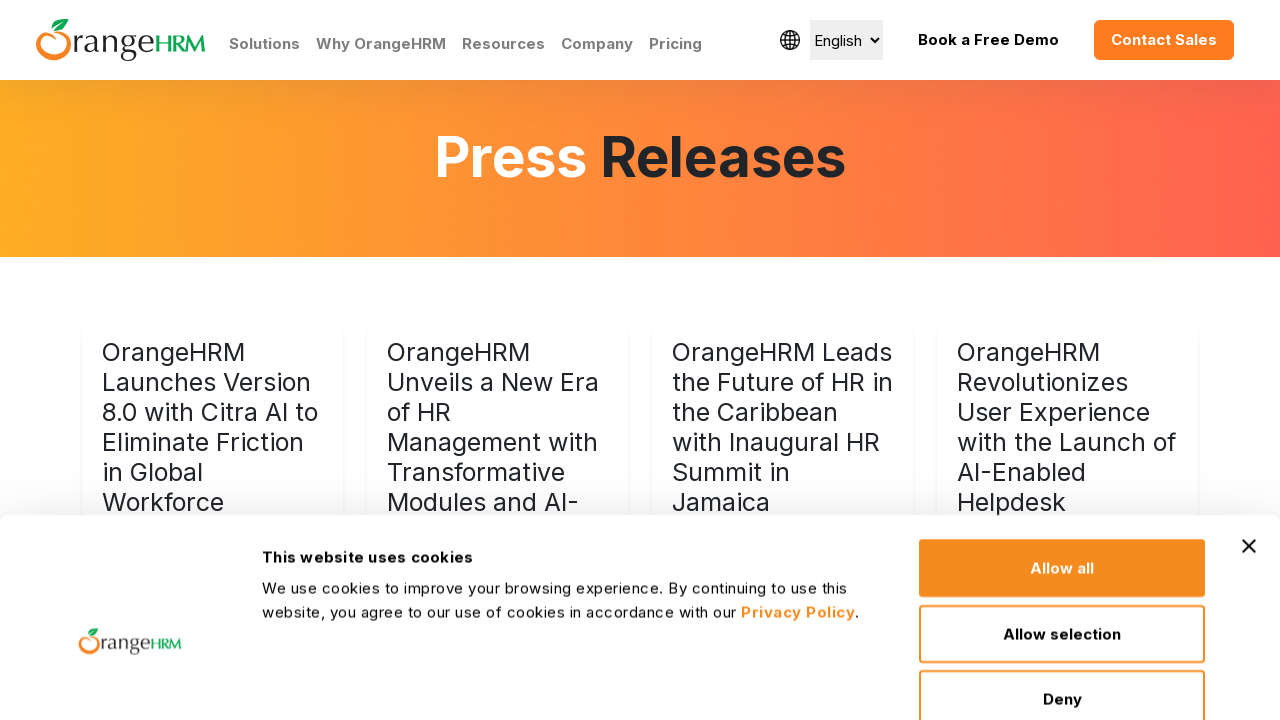

Closed the new window
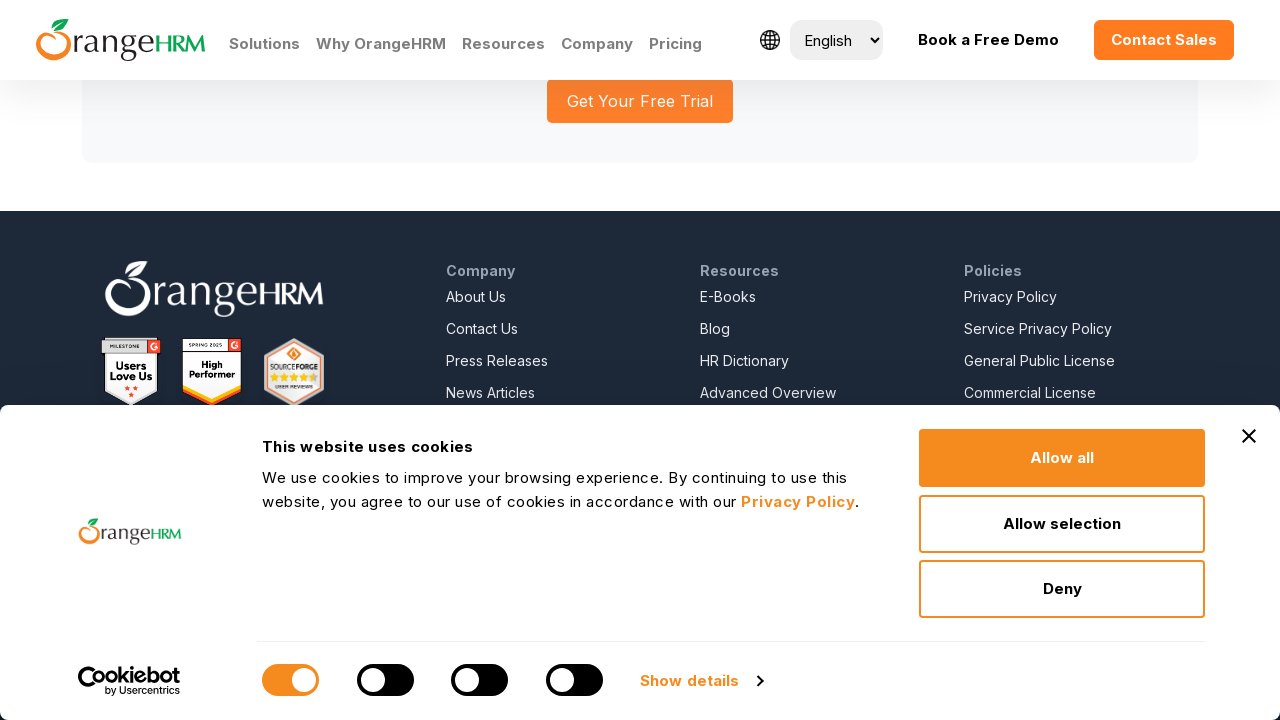

Original parent window remains active
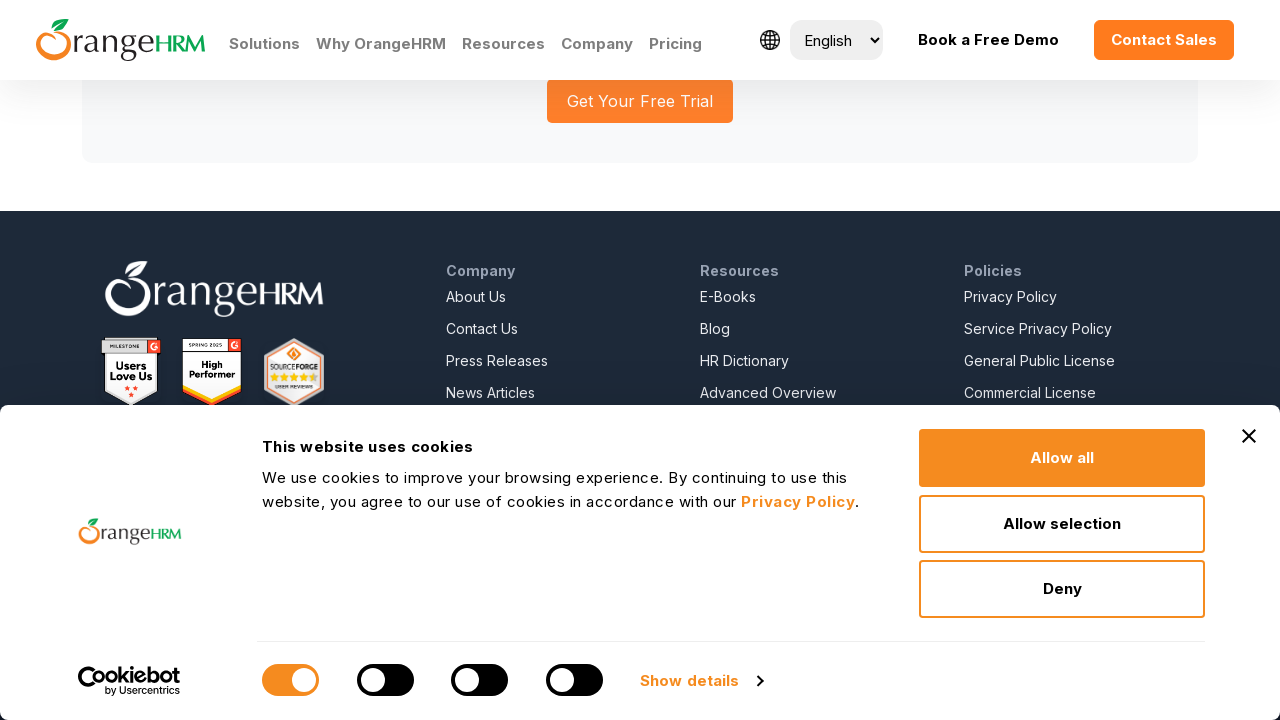

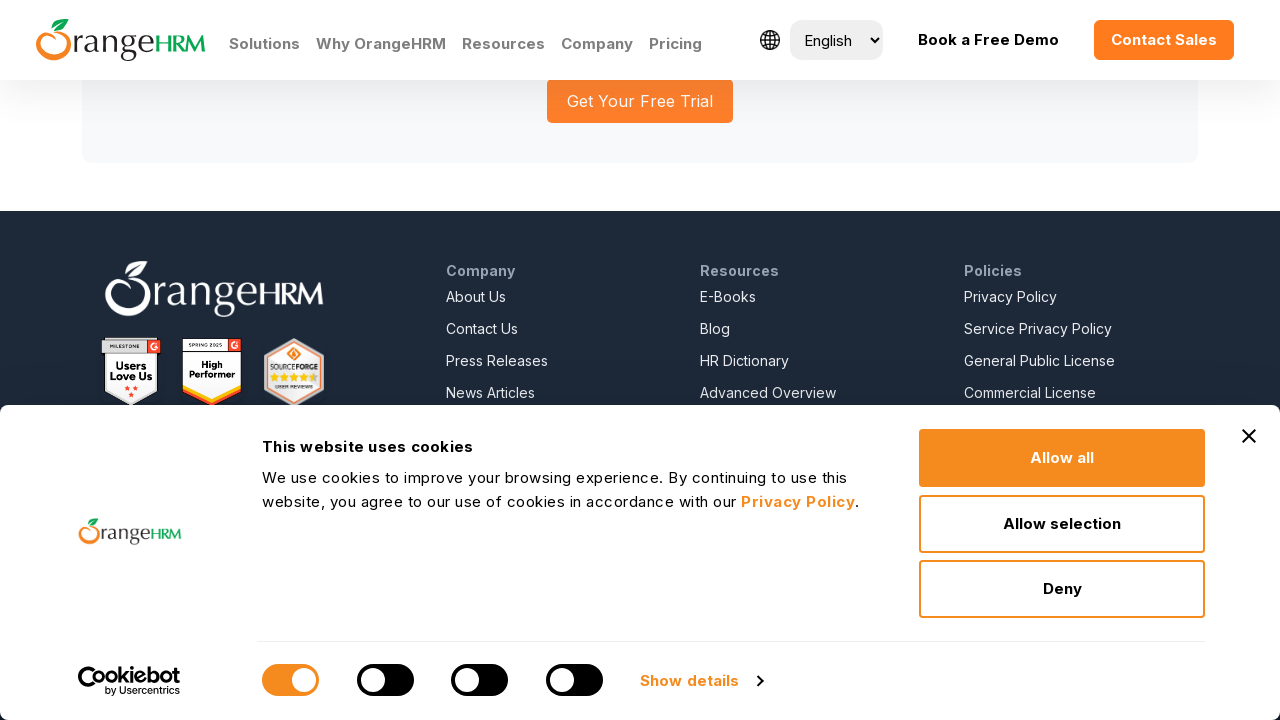